Waits for a price to drop to $100, then solves a mathematical challenge by calculating a value and submitting the answer

Starting URL: http://suninjuly.github.io/explicit_wait2.html

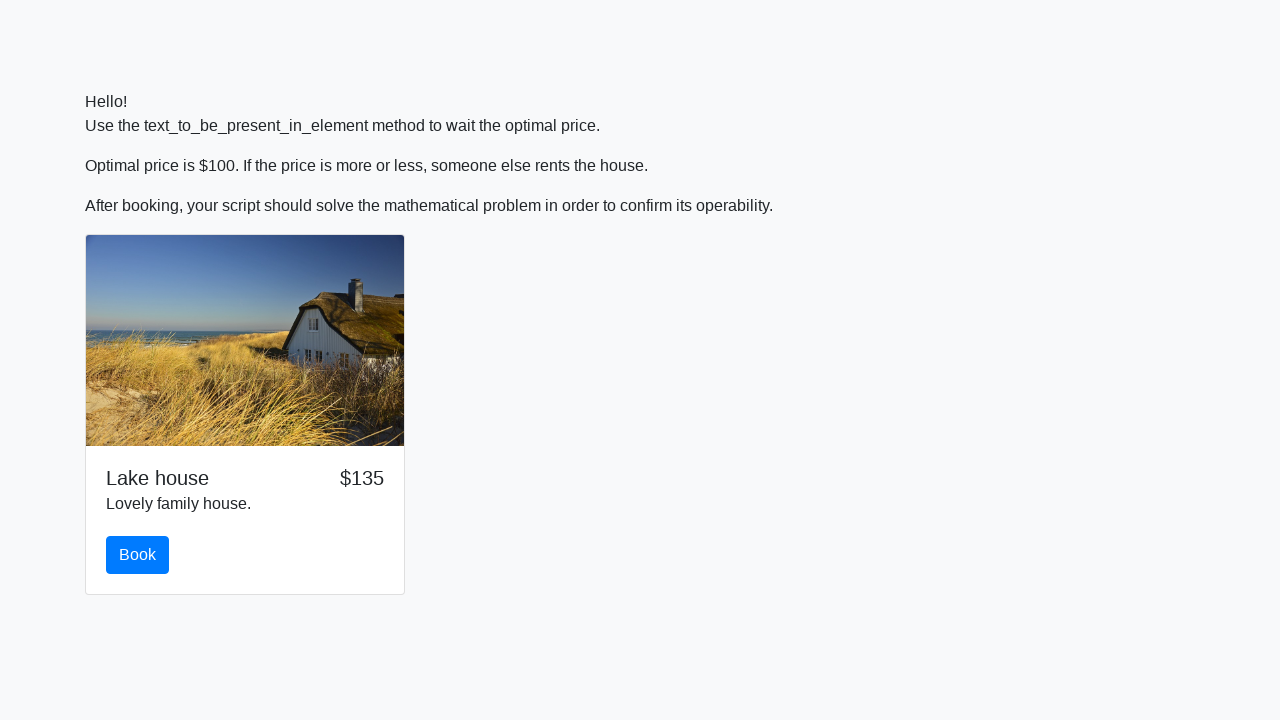

Waited for price to drop to $100
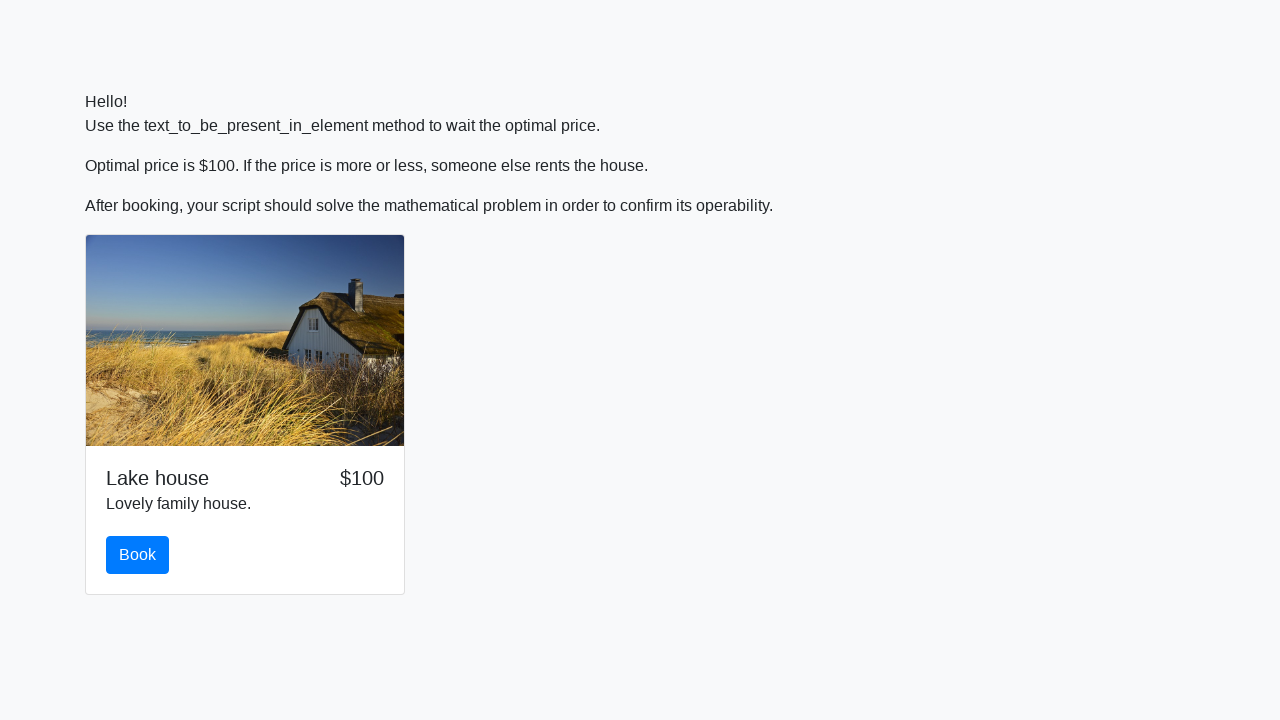

Clicked the book button at (138, 555) on #book
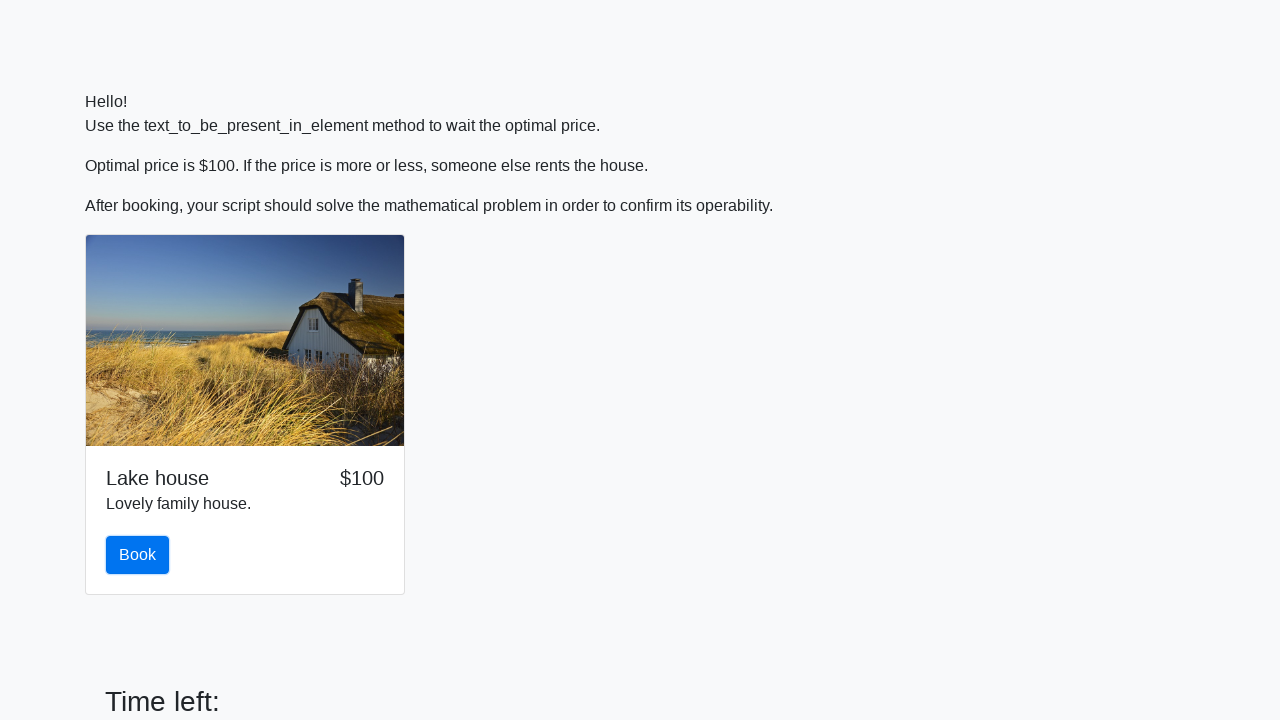

Retrieved input value: 851
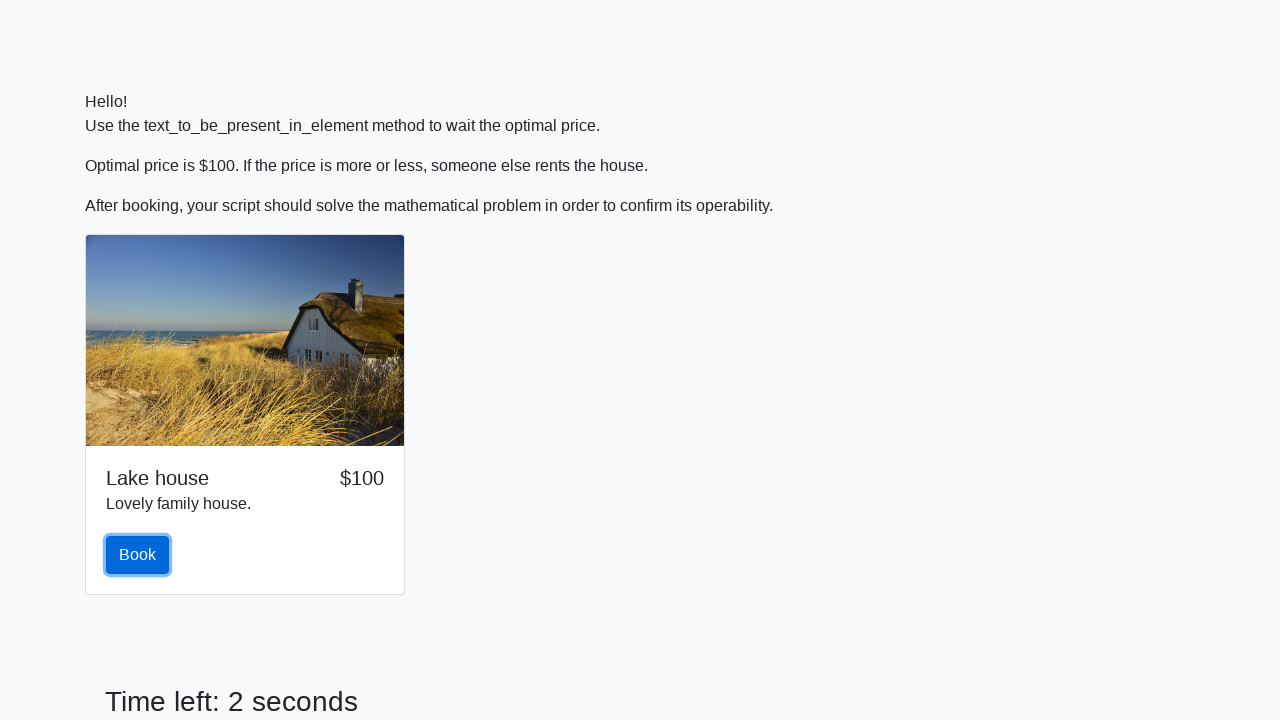

Calculated value: 1.4718714891028757
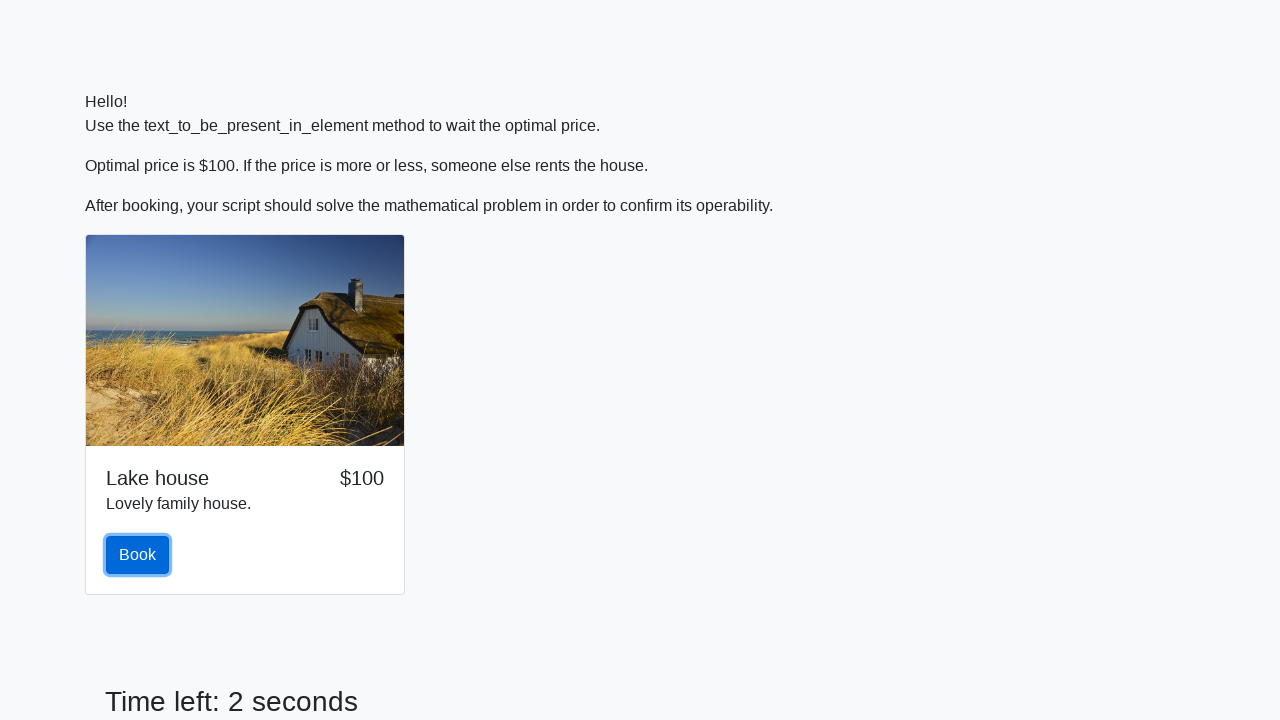

Filled answer field with calculated value: 1.4718714891028757 on #answer
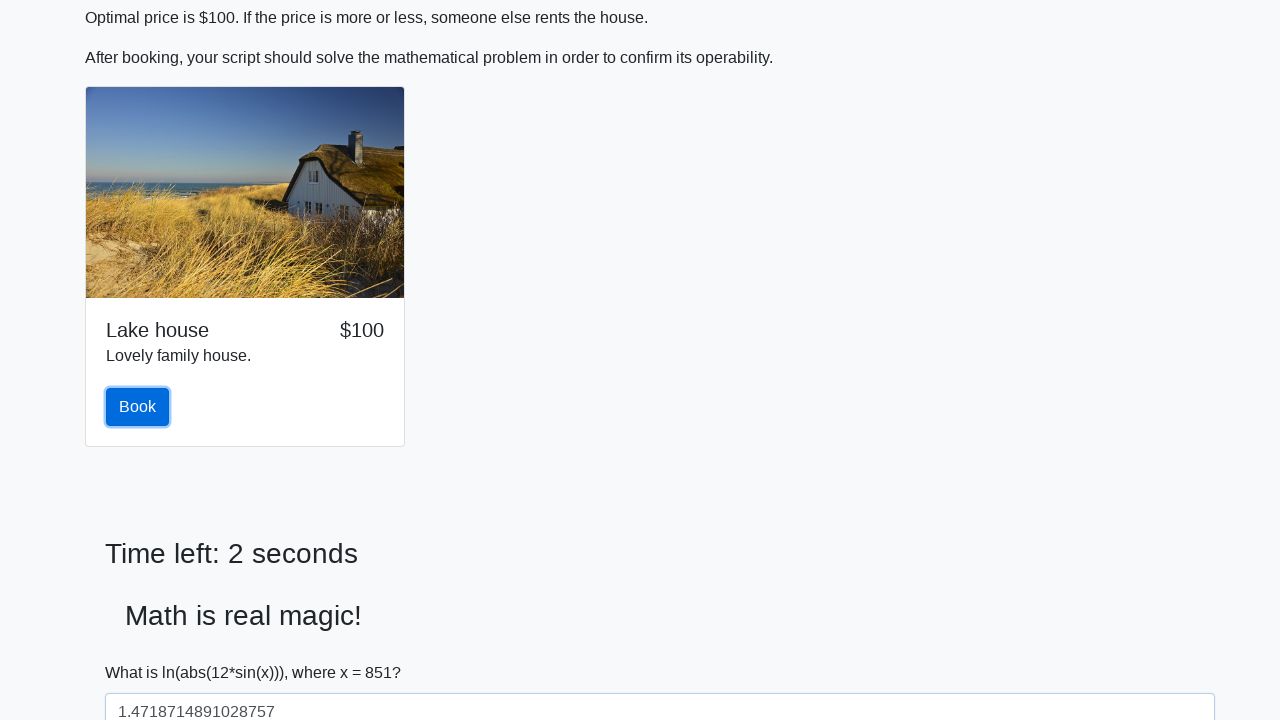

Clicked solve button to submit the answer at (143, 651) on #solve
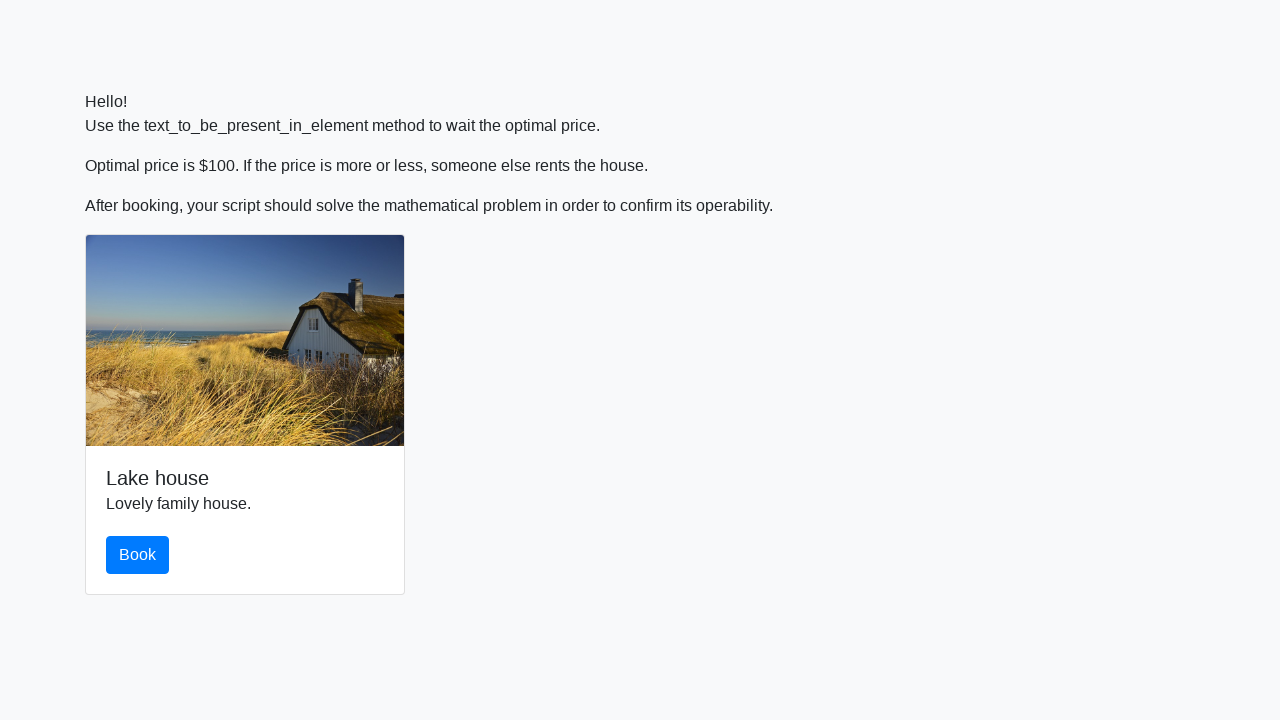

Waited 2 seconds to see the result
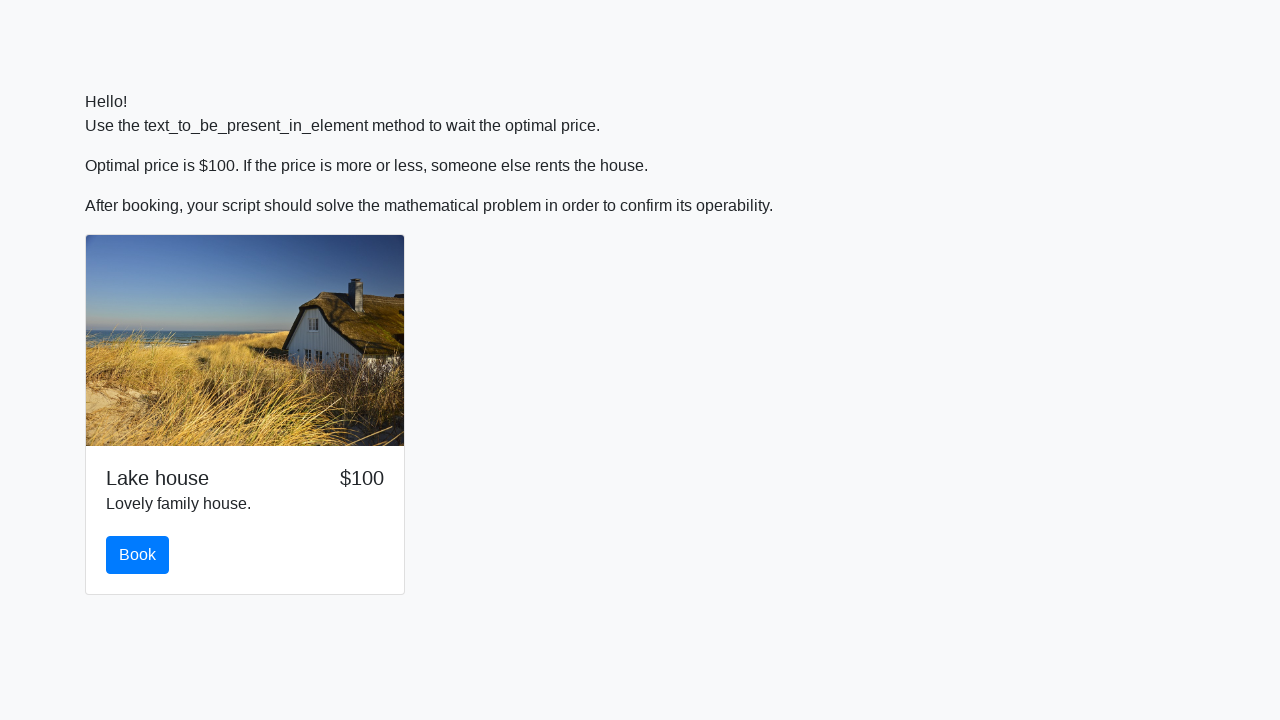

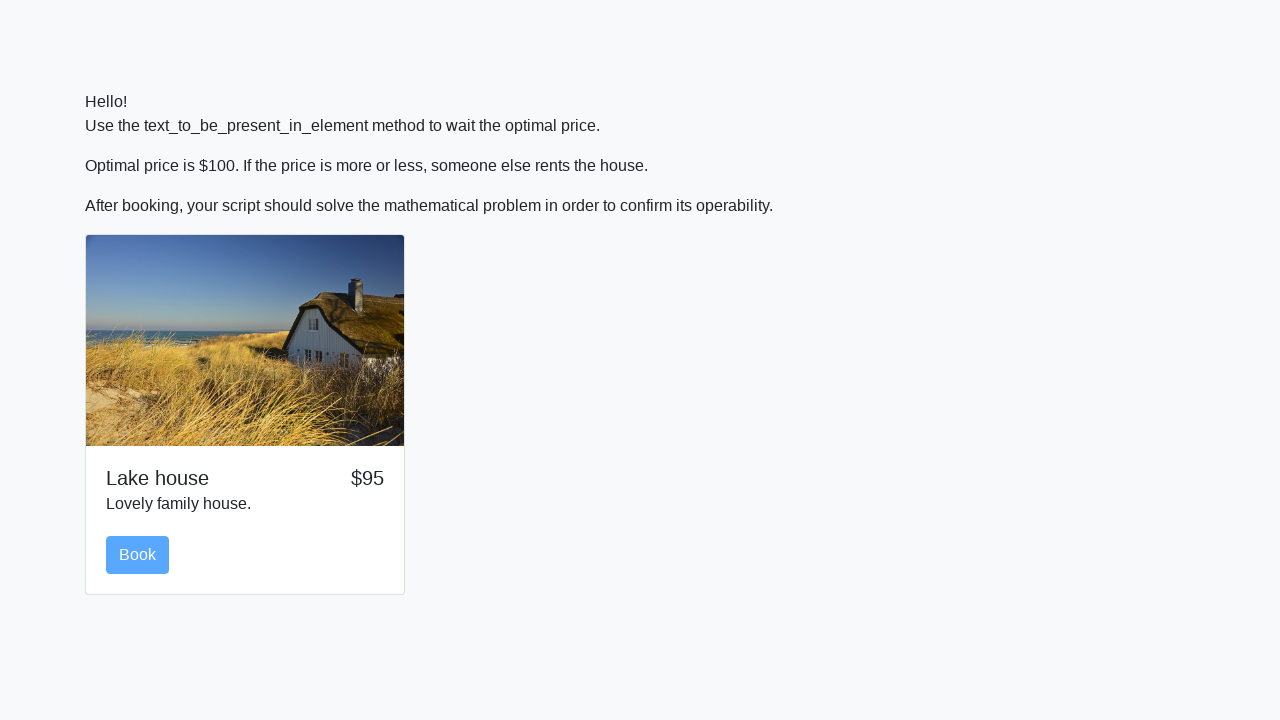